Tests that the currently applied filter is highlighted in the UI

Starting URL: https://demo.playwright.dev/todomvc

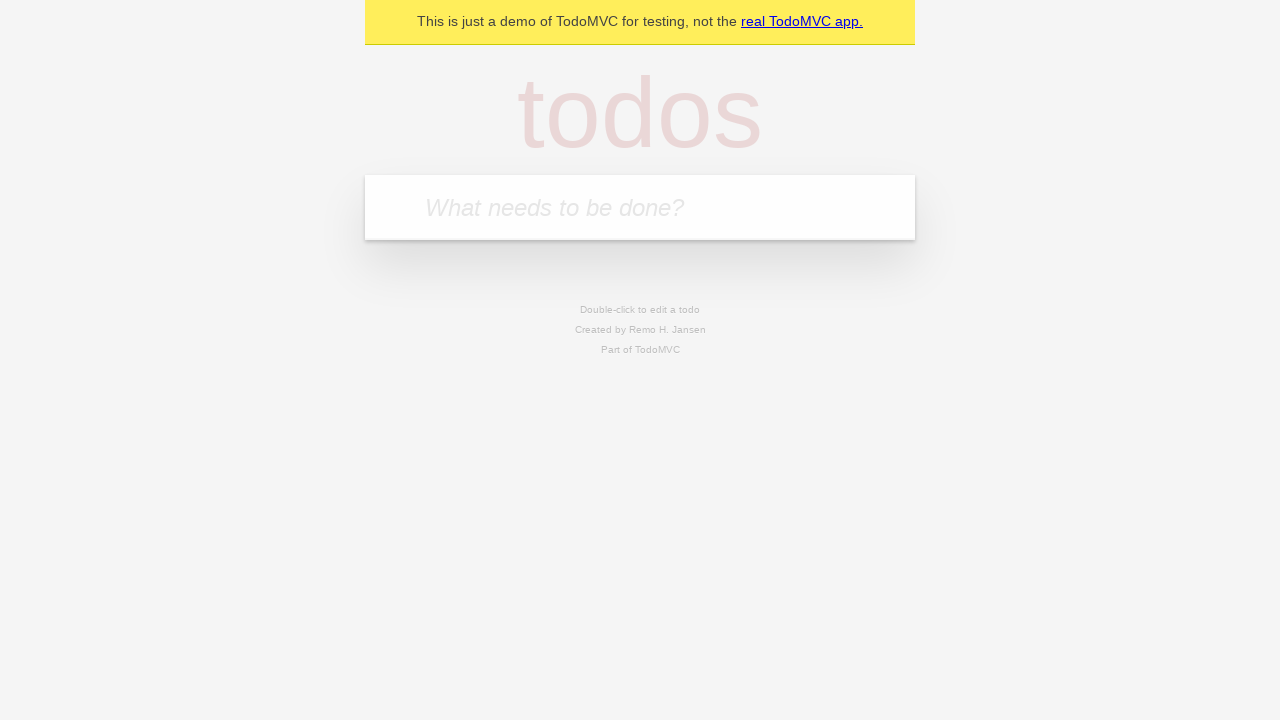

Filled todo input with 'buy some cheese' on internal:attr=[placeholder="What needs to be done?"i]
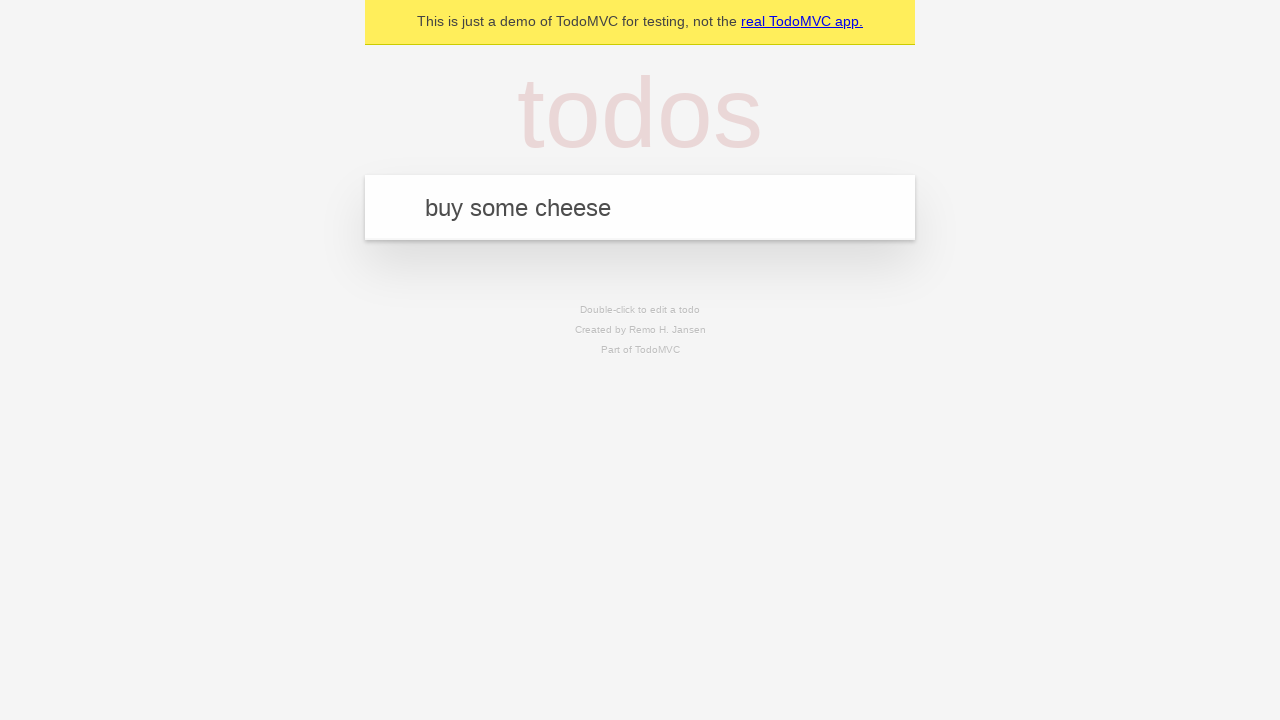

Pressed Enter to create todo 'buy some cheese' on internal:attr=[placeholder="What needs to be done?"i]
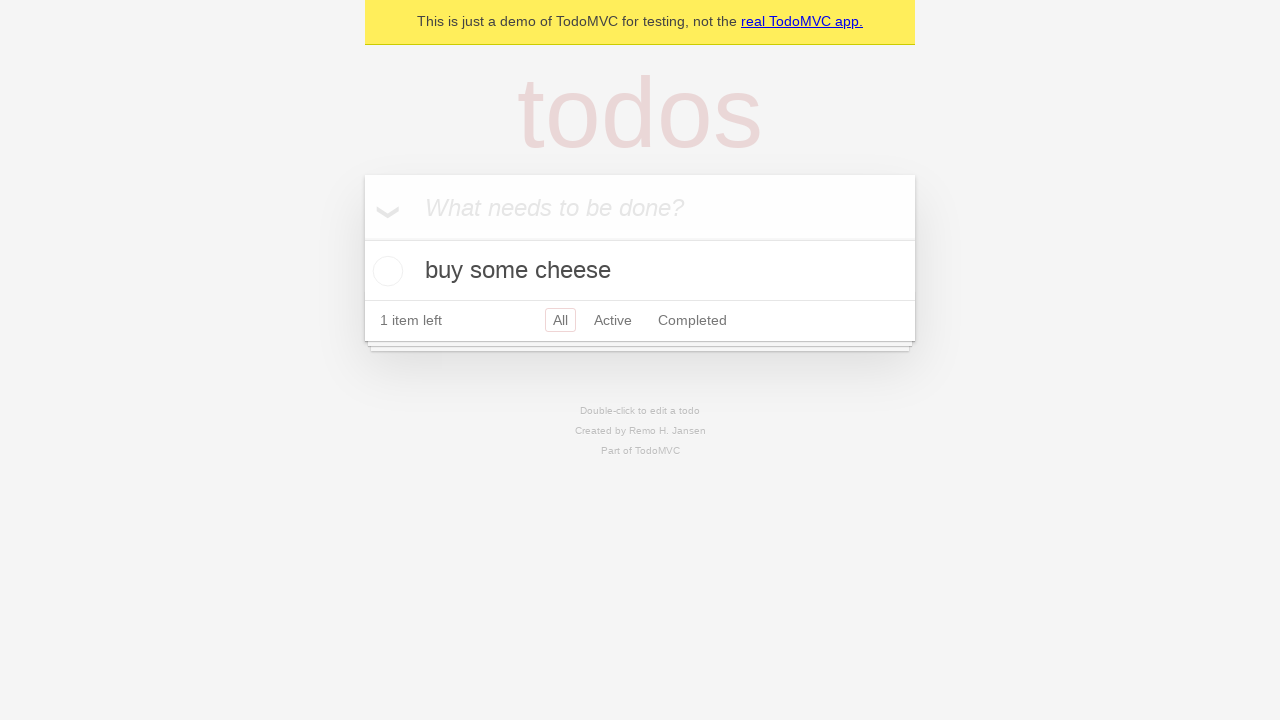

Filled todo input with 'feed the cat' on internal:attr=[placeholder="What needs to be done?"i]
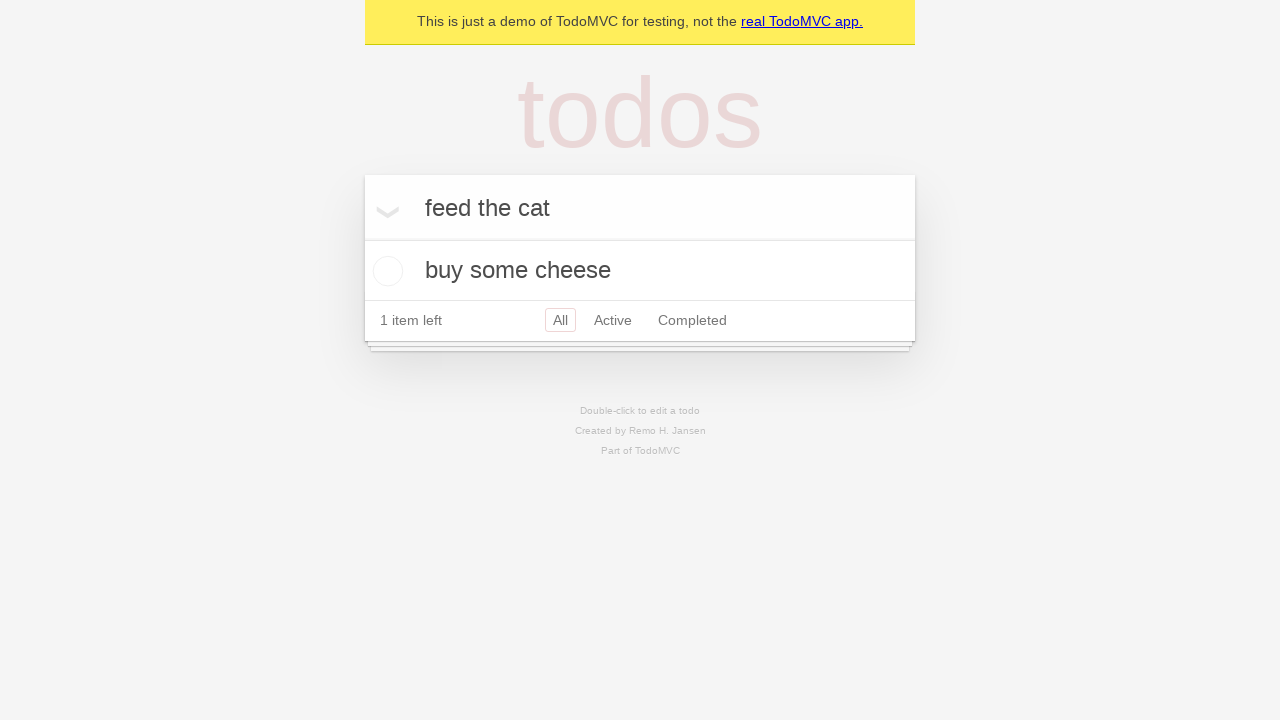

Pressed Enter to create todo 'feed the cat' on internal:attr=[placeholder="What needs to be done?"i]
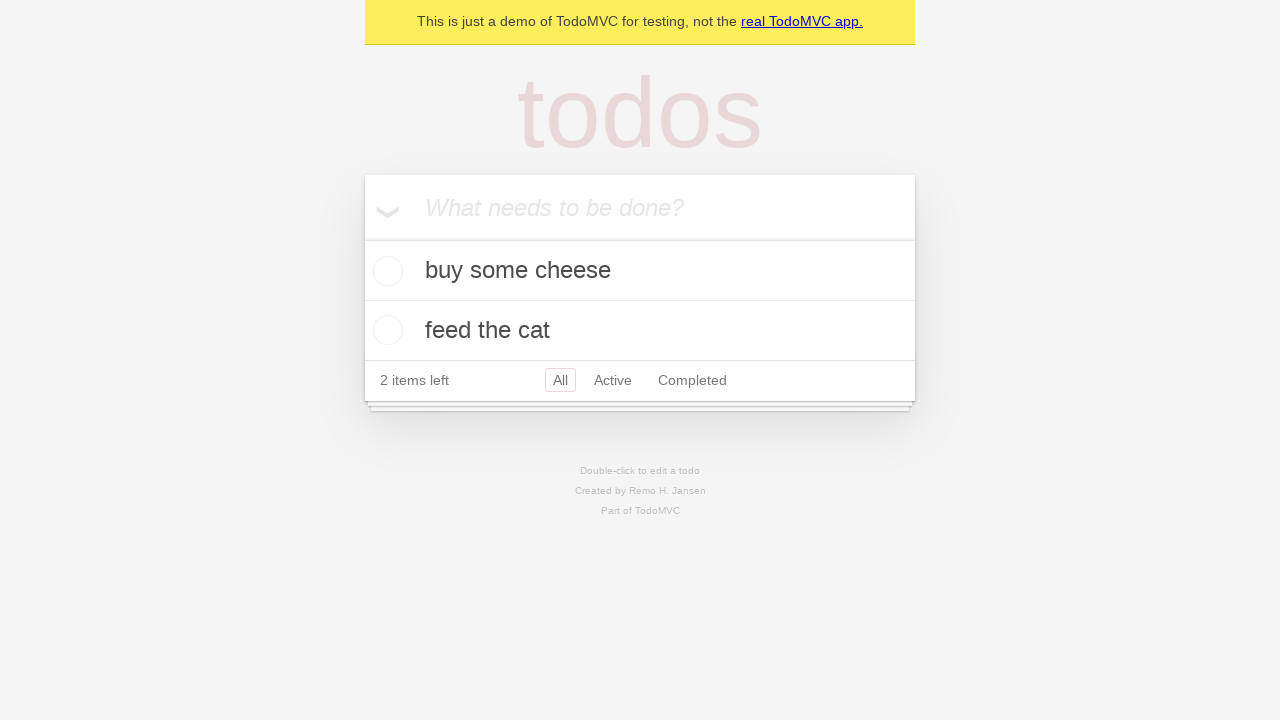

Filled todo input with 'book a doctors appointment' on internal:attr=[placeholder="What needs to be done?"i]
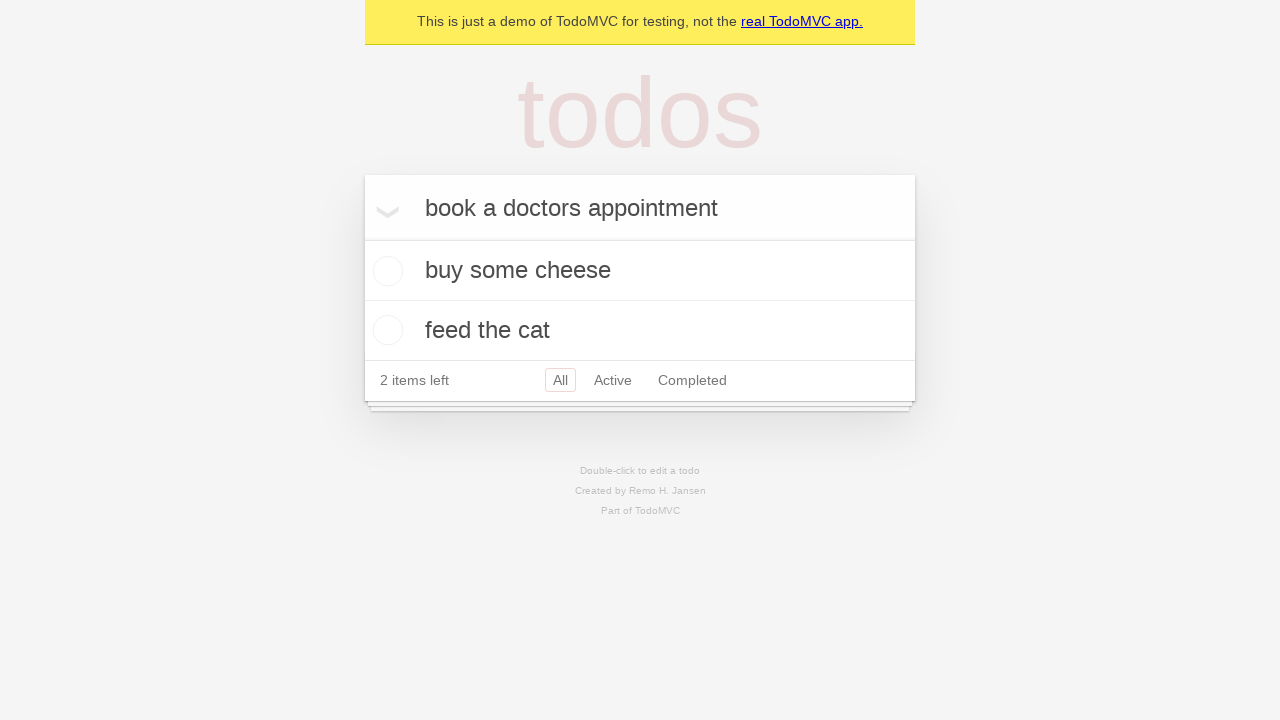

Pressed Enter to create todo 'book a doctors appointment' on internal:attr=[placeholder="What needs to be done?"i]
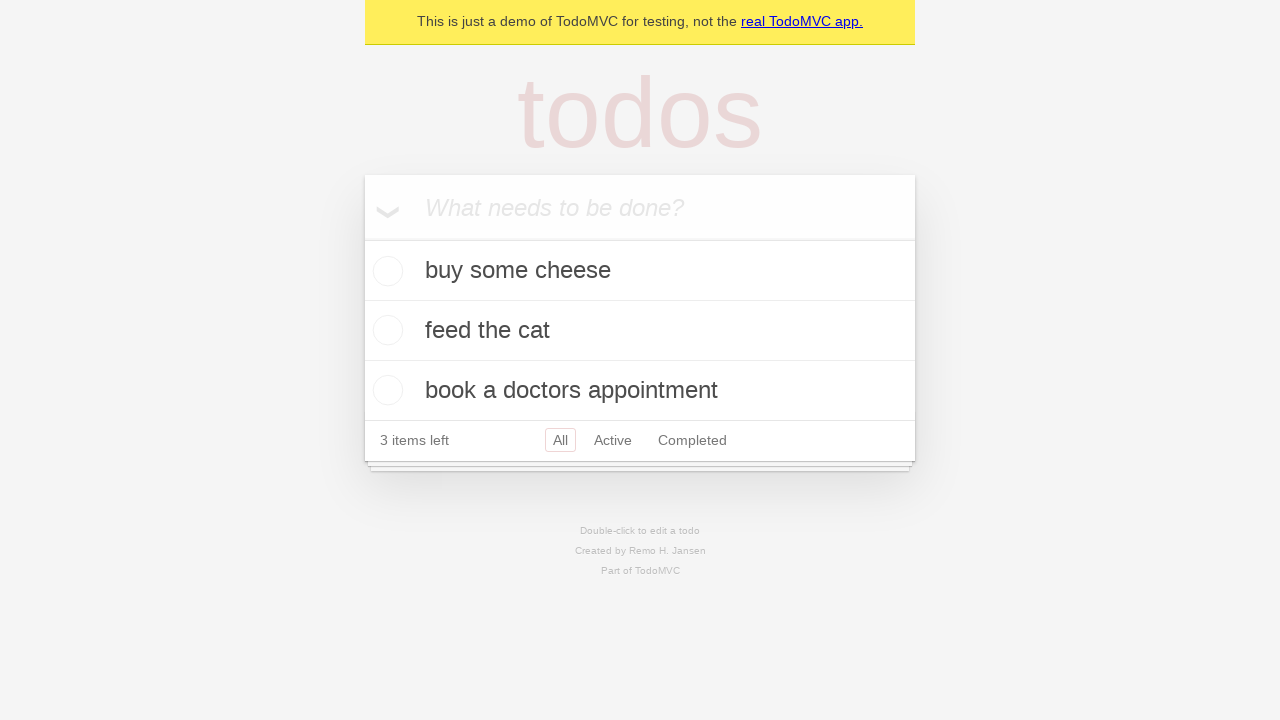

Waited for all 3 todos to be created
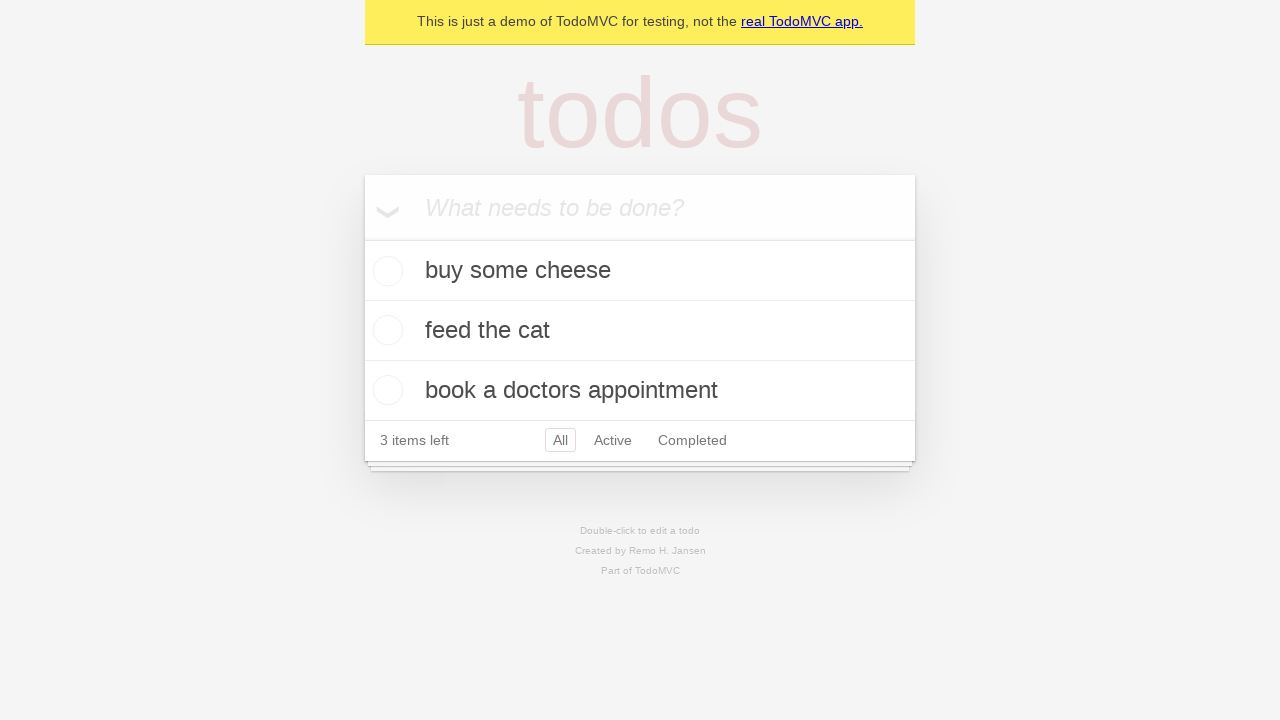

Clicked Active filter link at (613, 440) on internal:role=link[name="Active"i]
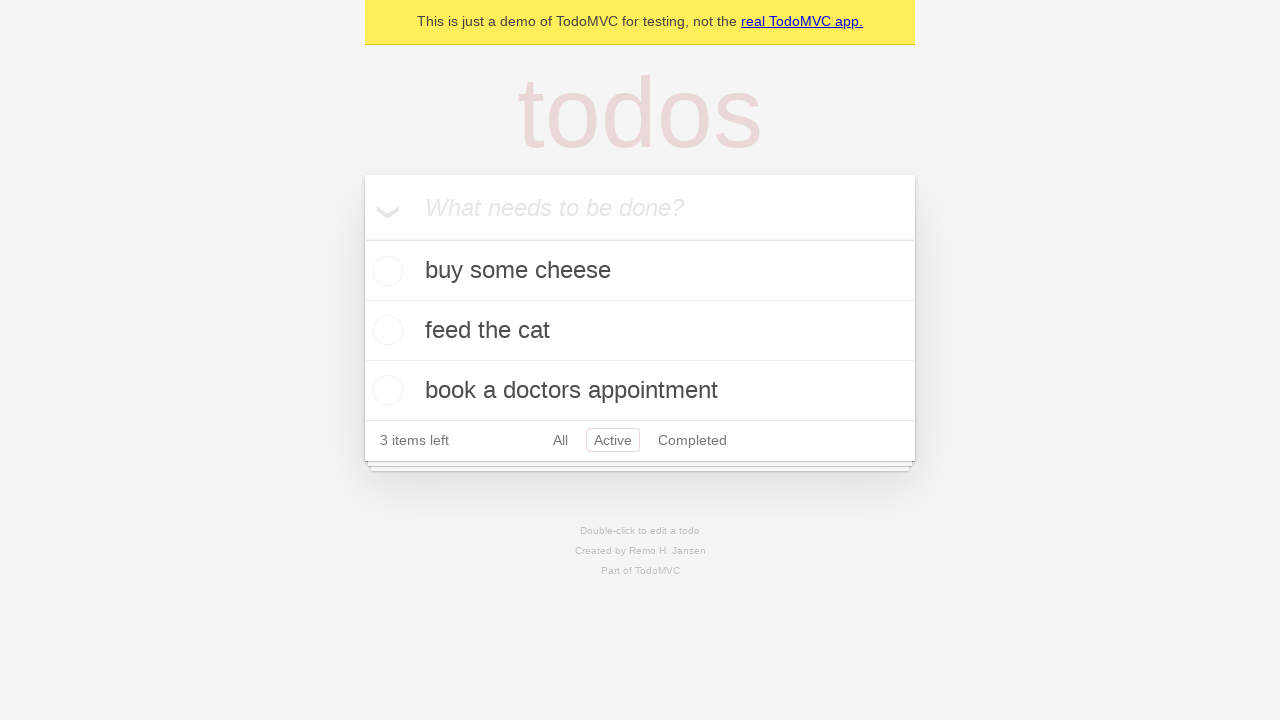

Clicked Completed filter link to verify highlight on currently applied filter at (692, 440) on internal:role=link[name="Completed"i]
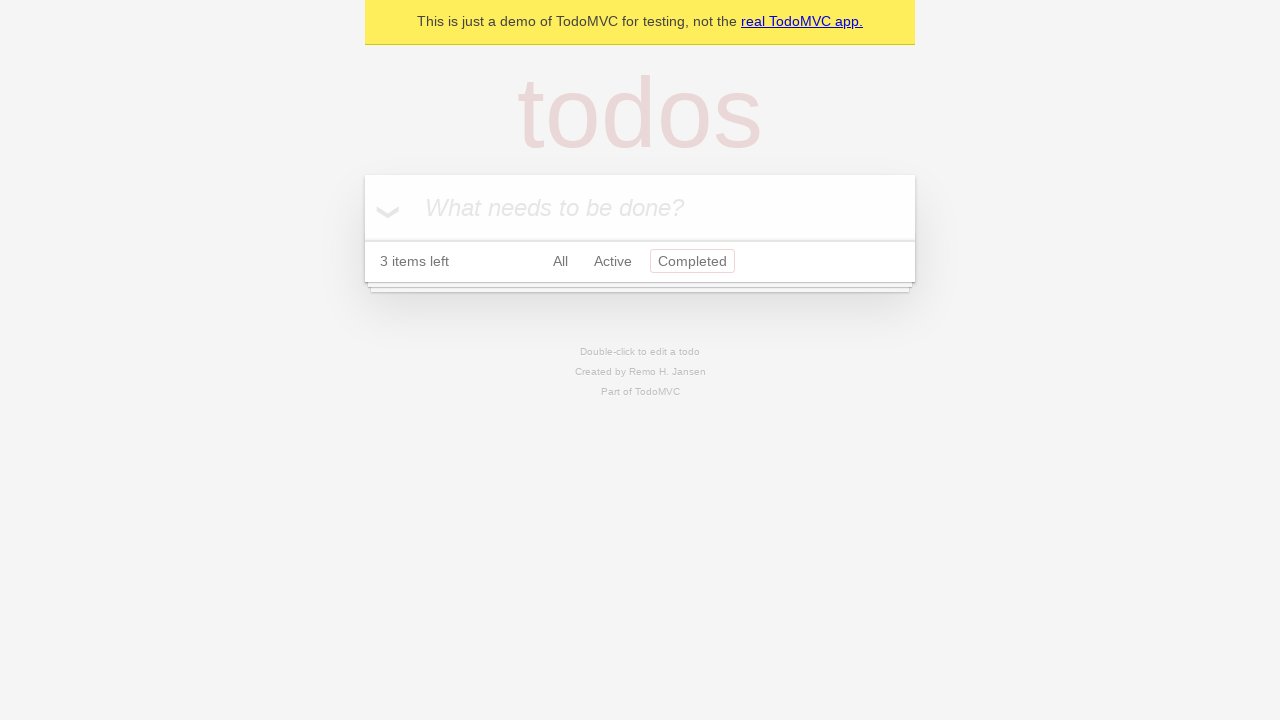

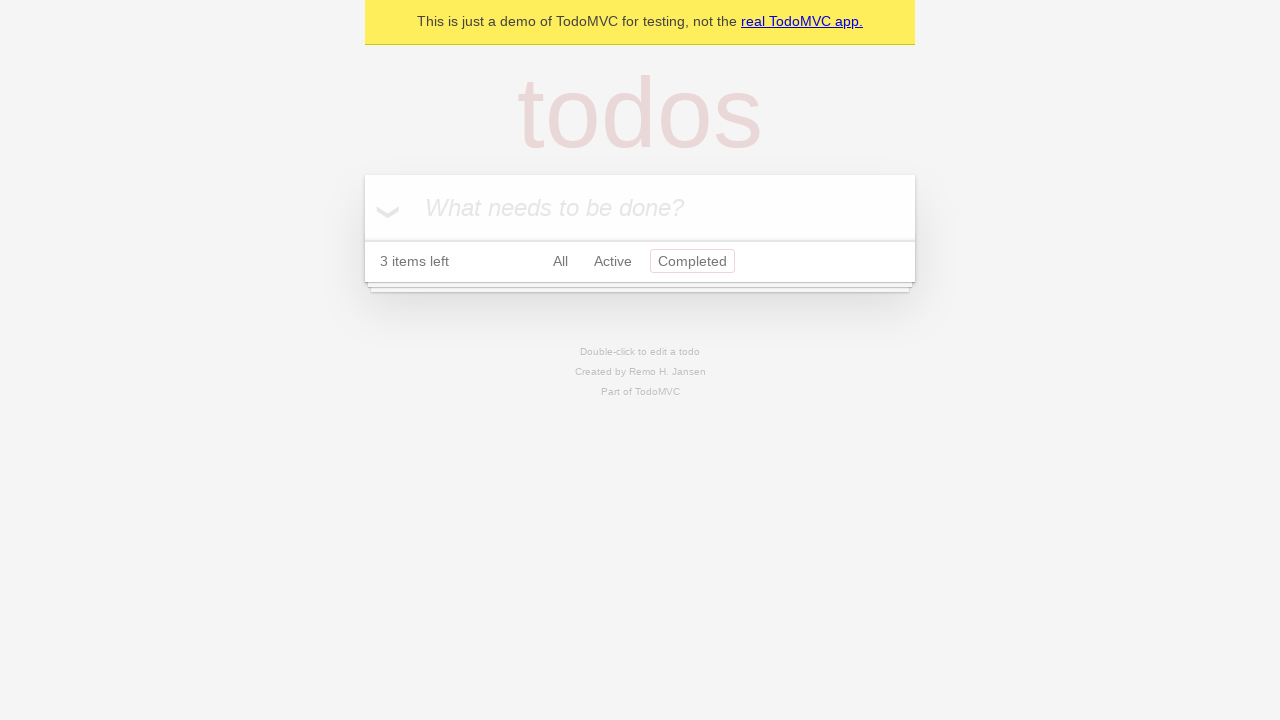